Tests search functionality on a Russian weather website by searching for "Тула" (Tula) and verifying the search result heading

Starting URL: https://rp5.ru

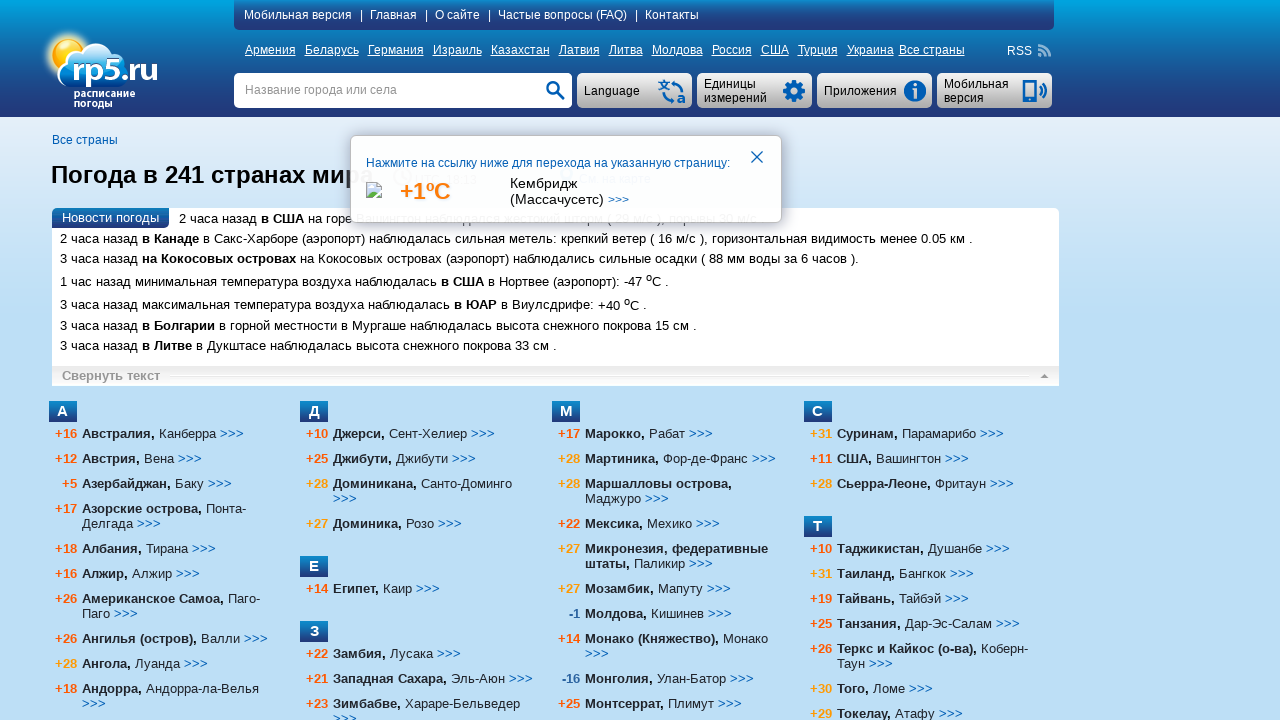

Filled search field with 'Тула' (Tula) on input[name='searchStr']
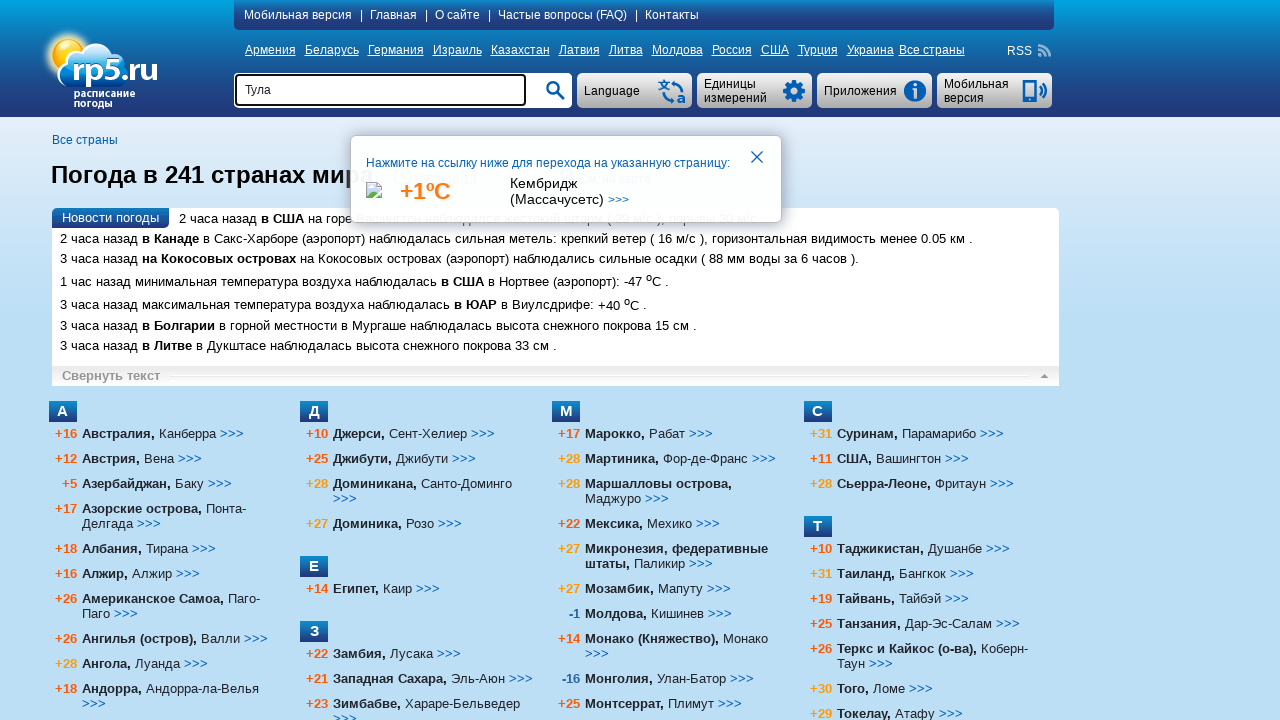

Pressed Enter to submit search on input[name='searchStr']
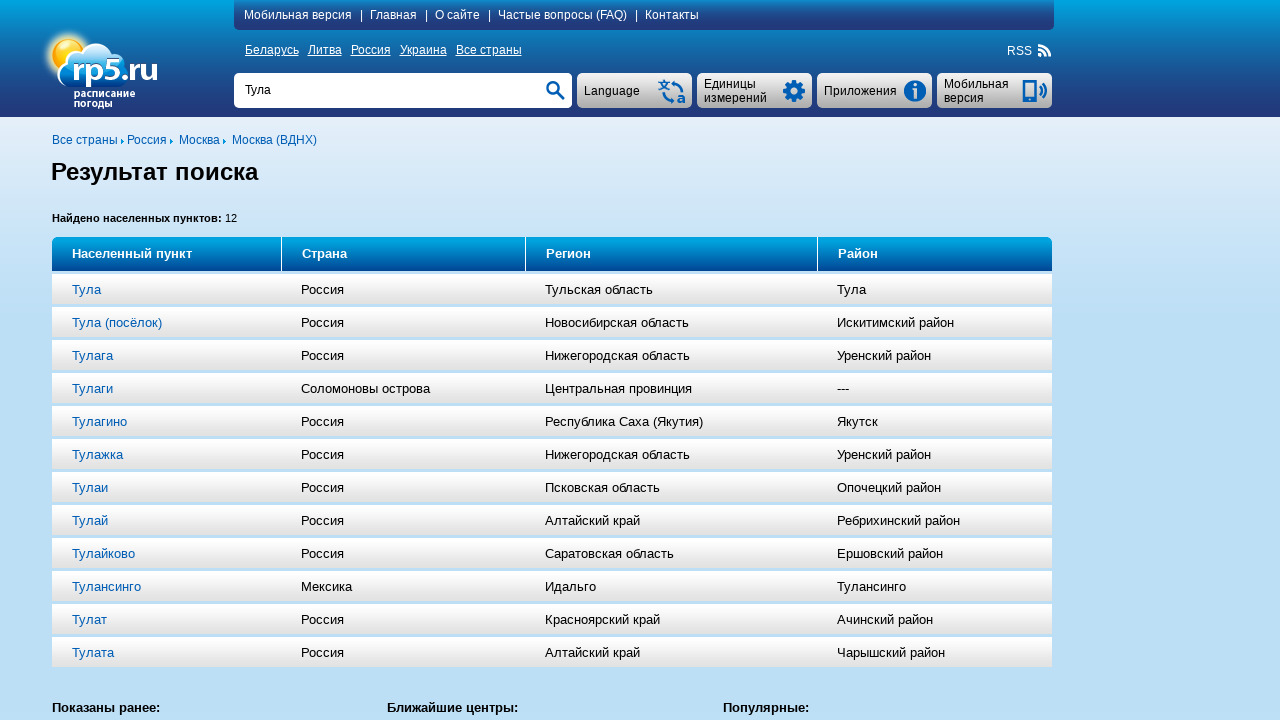

Search result heading loaded
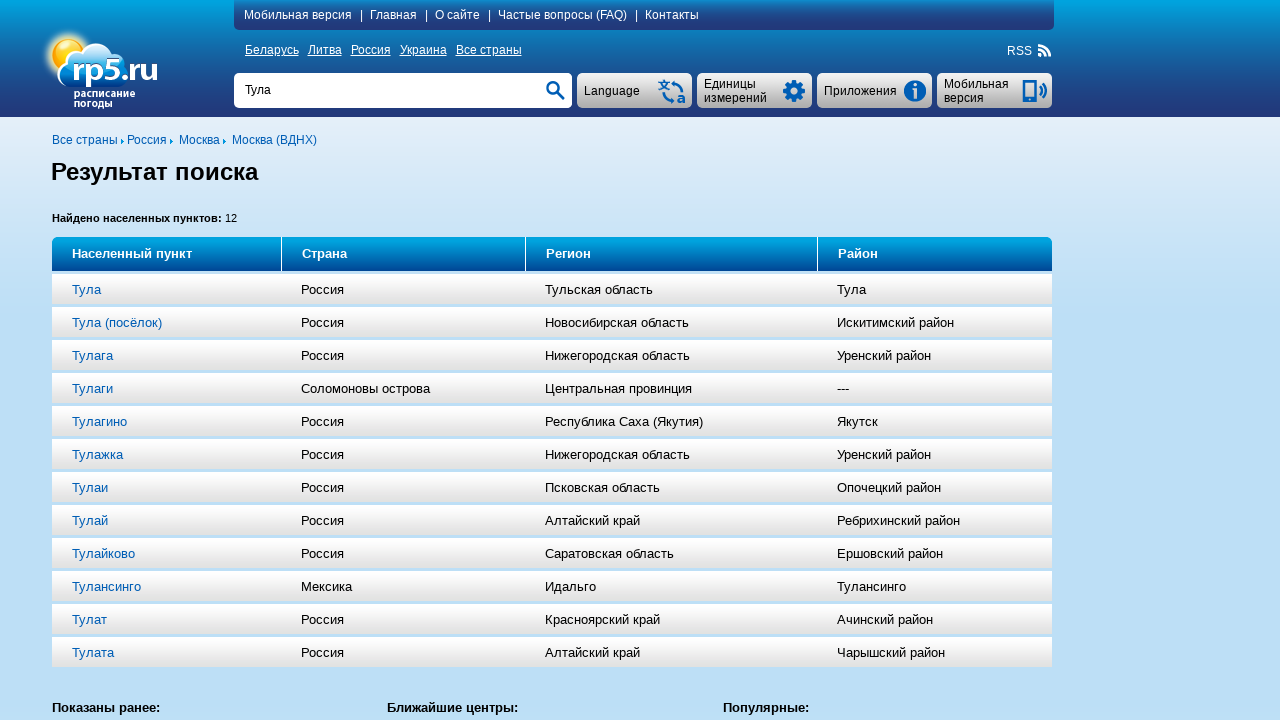

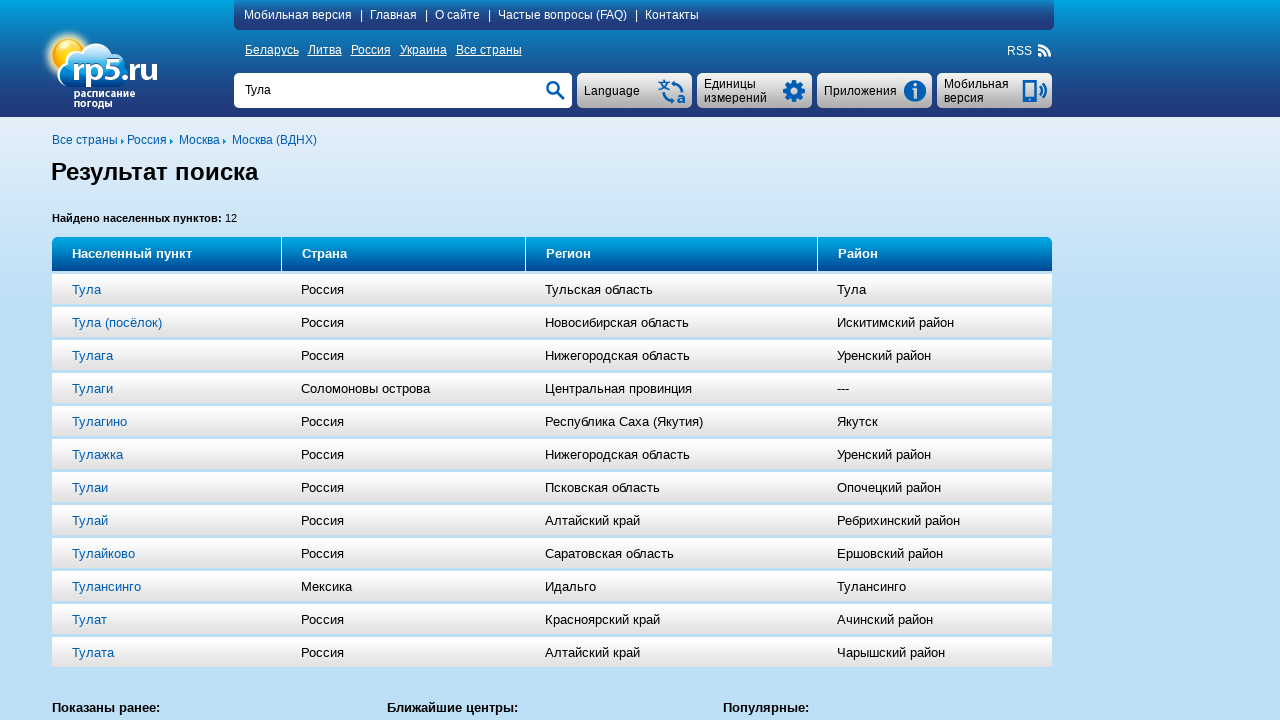